Tests radio button functionality including selection, deselection verification, and checking default selected states on a form page

Starting URL: https://www.leafground.com/radio.xhtml

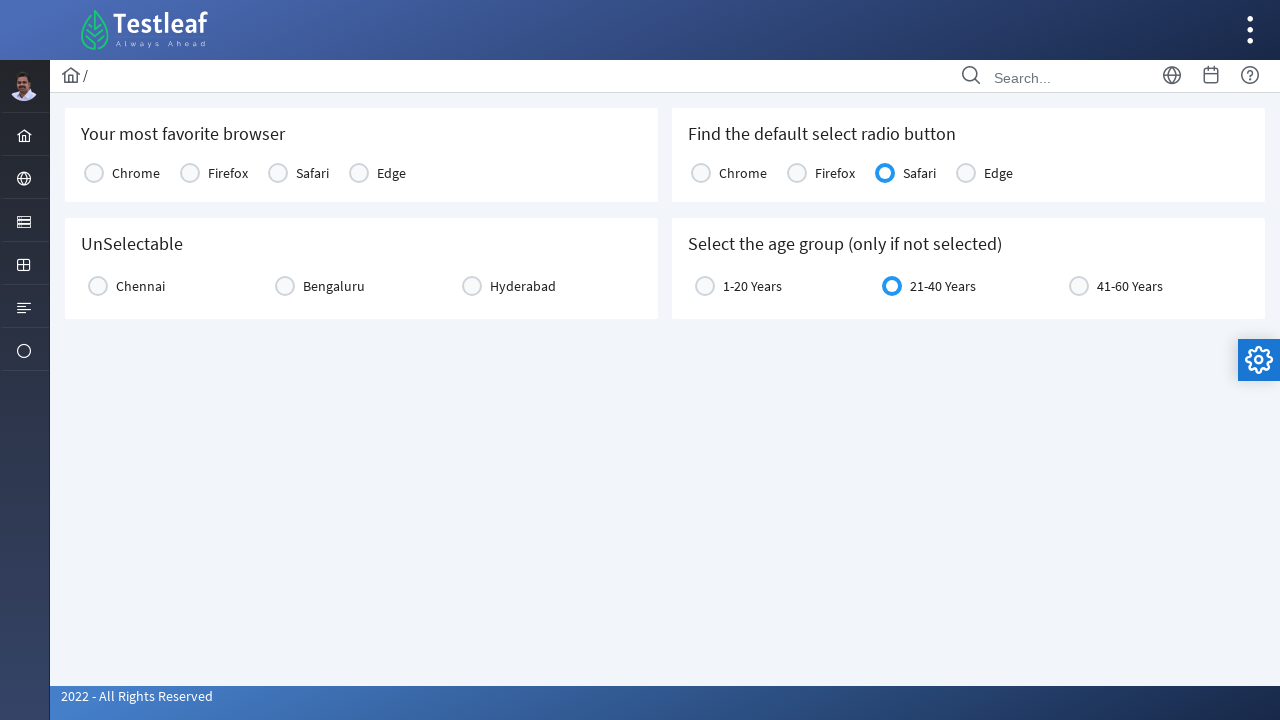

Selected Chrome as favorite browser at (136, 173) on xpath=//label[text()='Chrome']
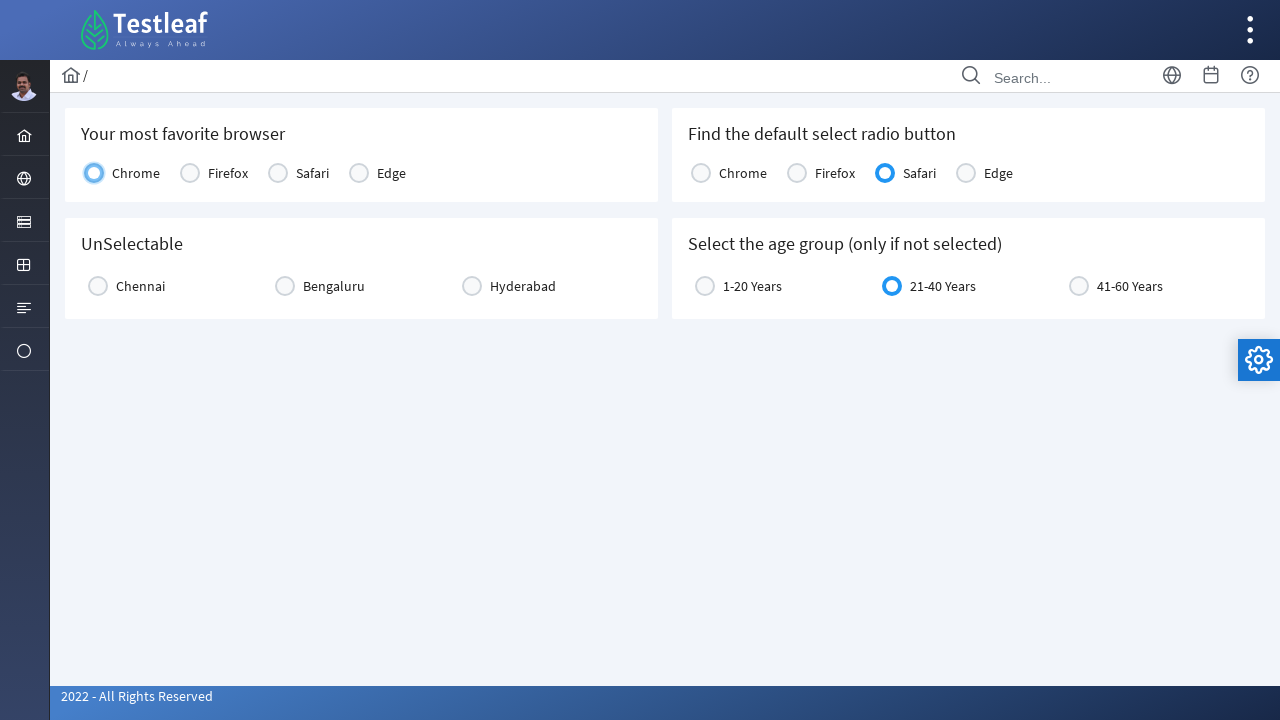

Clicked Chennai radio button at (140, 286) on xpath=//label[text()='Chennai']
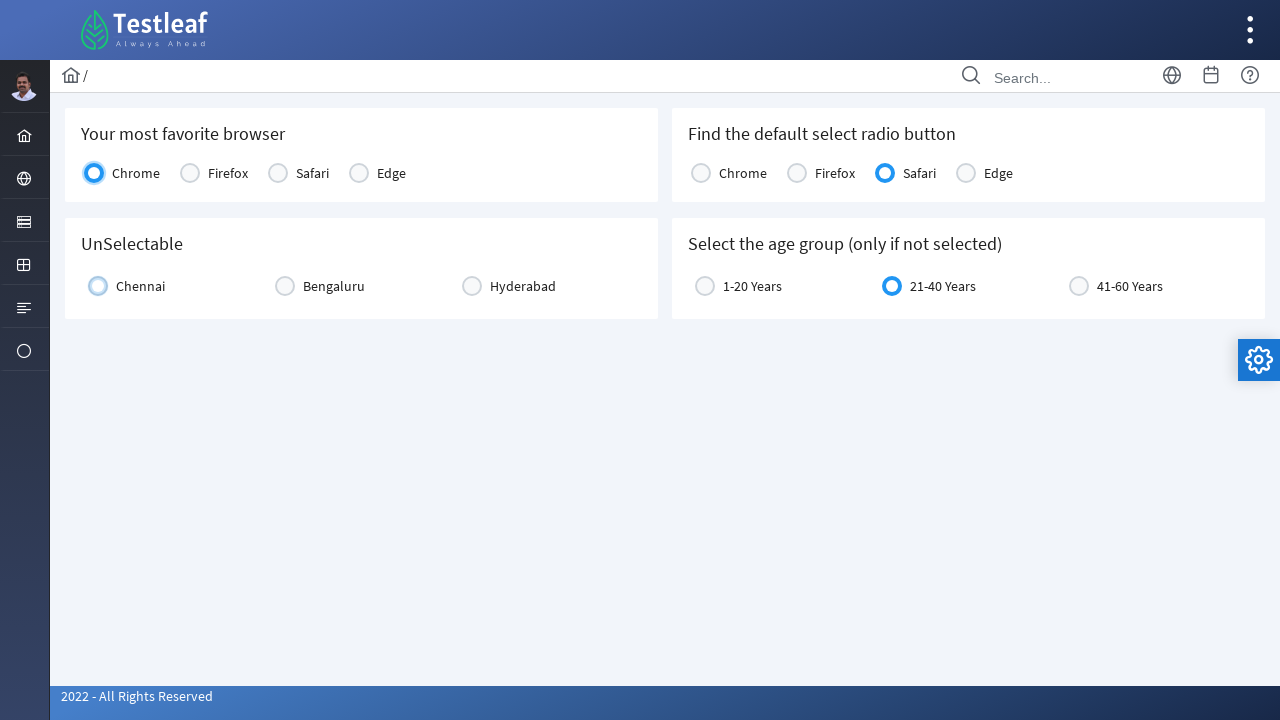

Clicked Chennai radio button again to verify unselect behavior at (140, 286) on xpath=//label[text()='Chennai']
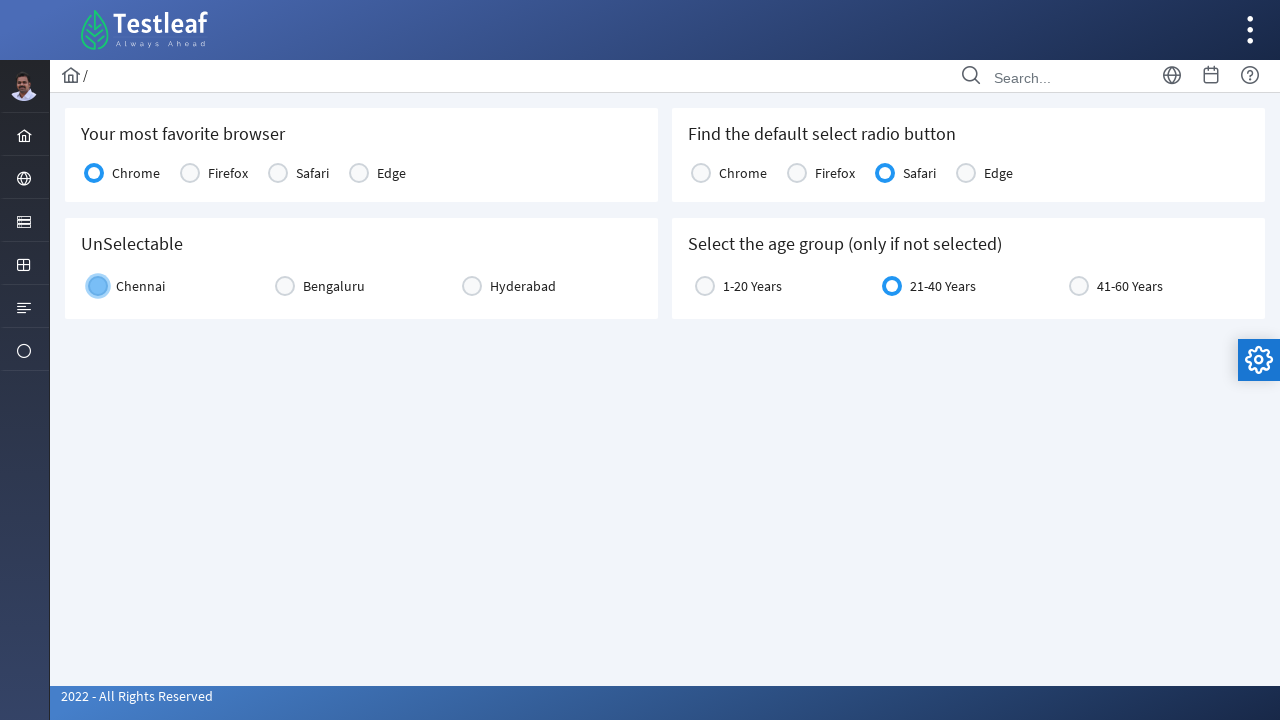

Checked if default radio button is enabled
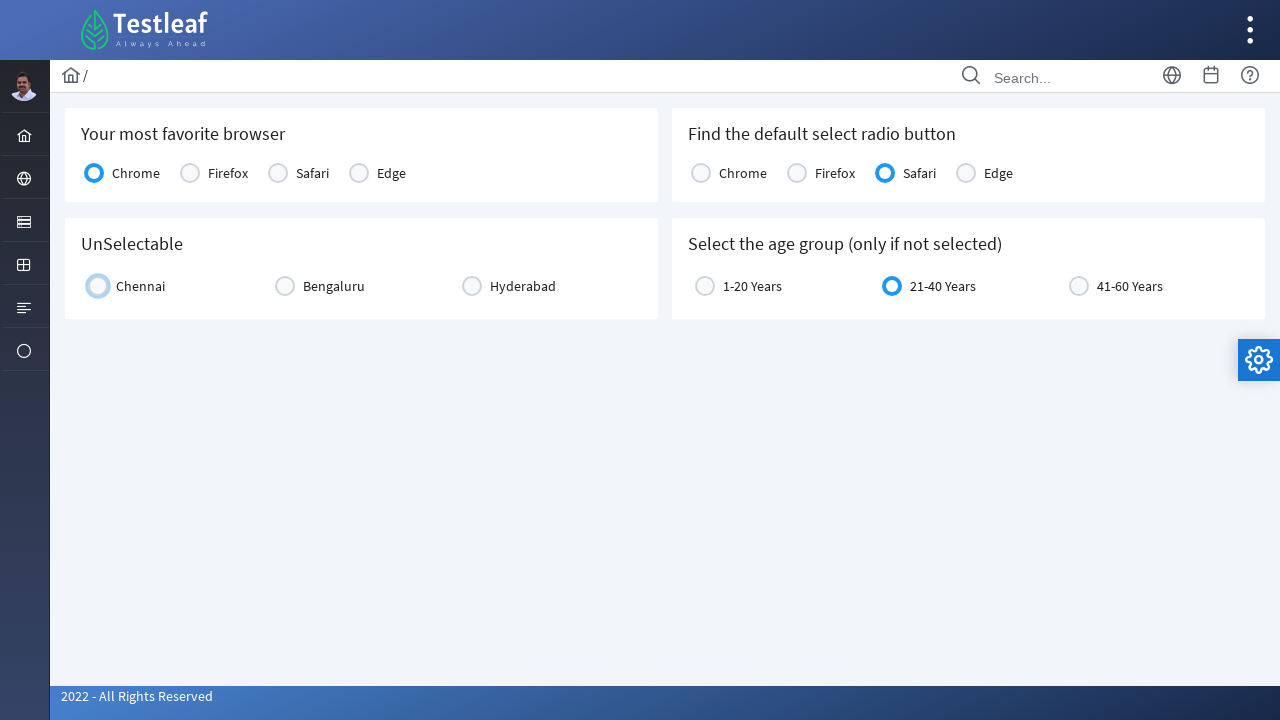

Checked if age group radio button is enabled
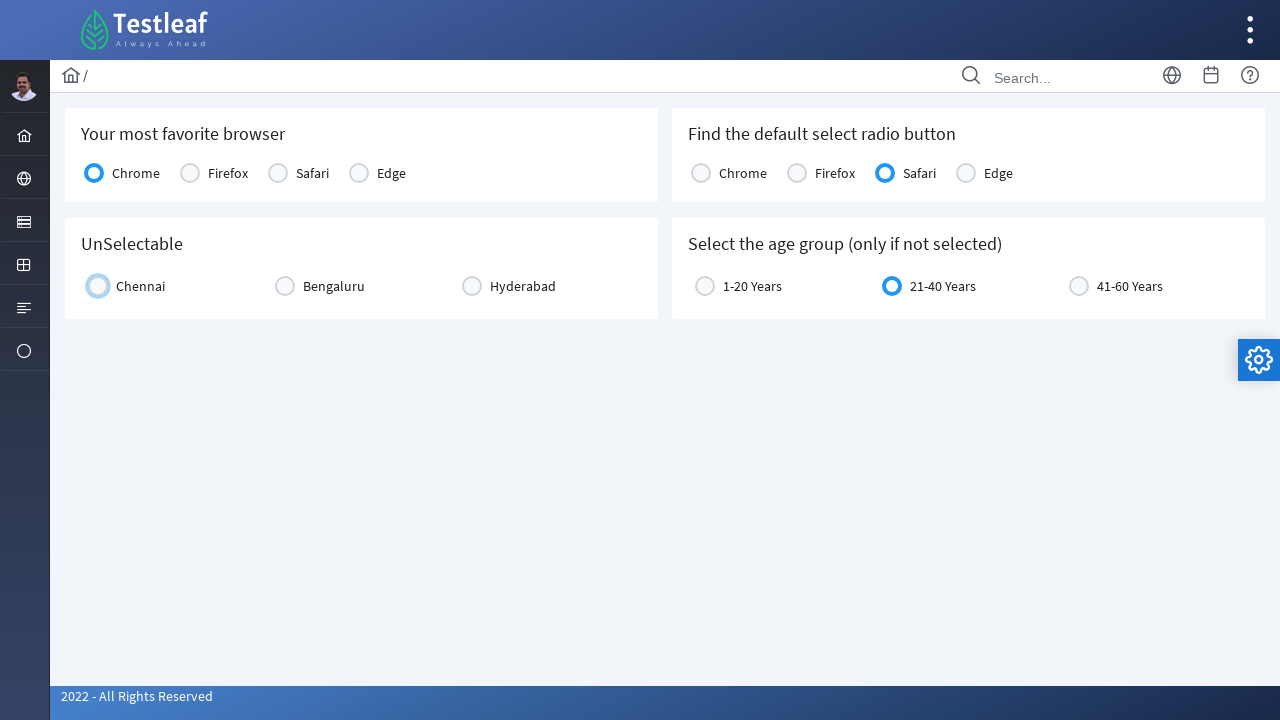

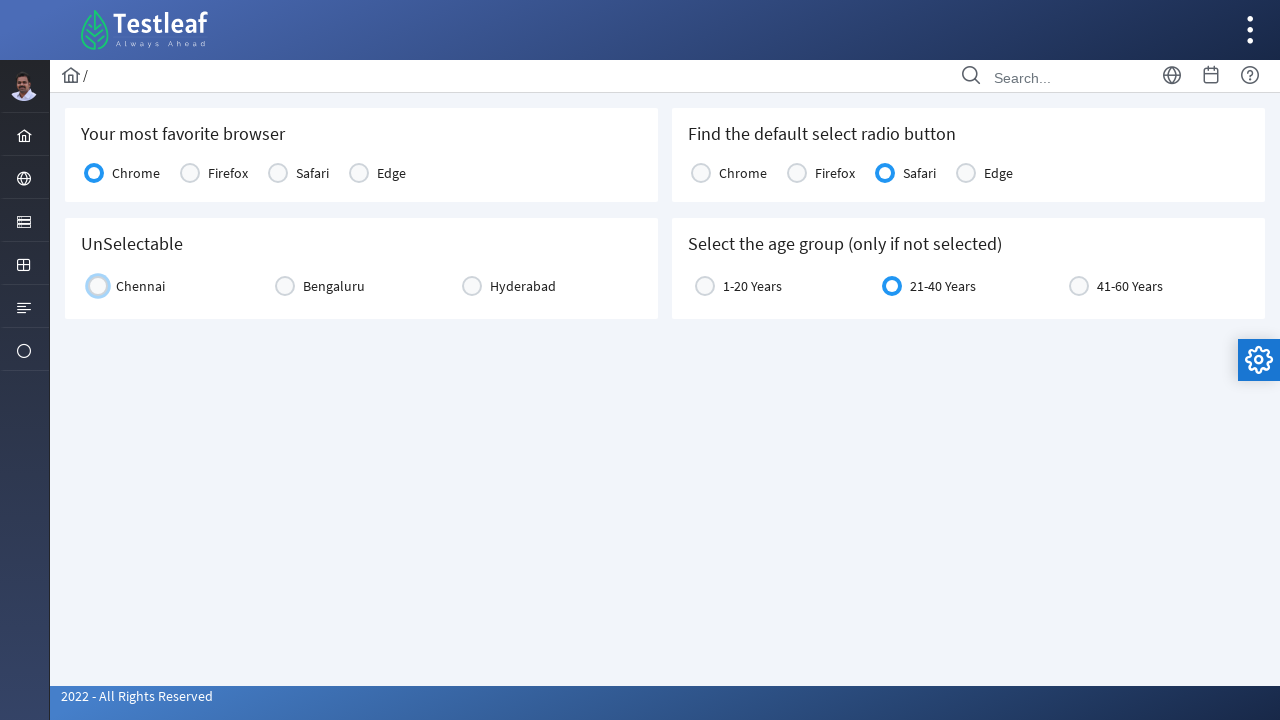